Tests the APSRTC website registration form validation by navigating to the signup page, filling in registration details with an invalid login name containing special characters, and verifying that the appropriate error message is displayed.

Starting URL: https://www.apsrtconline.in

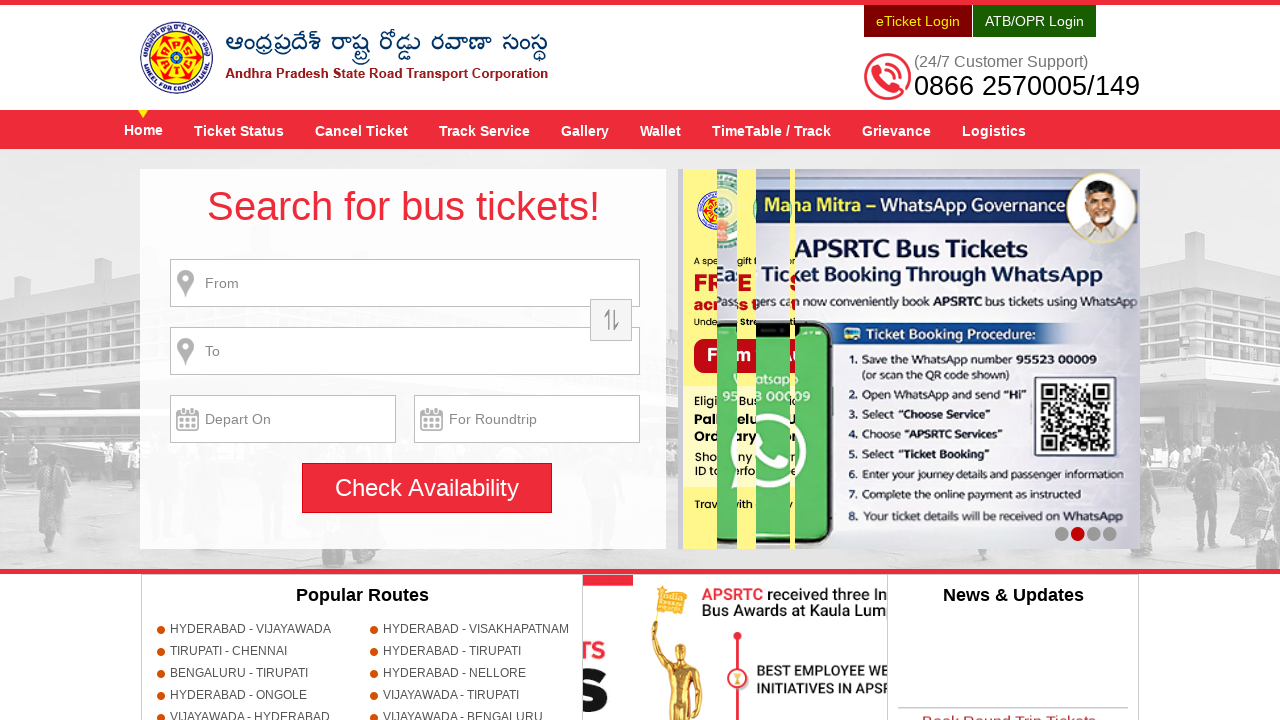

Clicked on eTicket Login link at (918, 21) on a:has-text('eTicket')
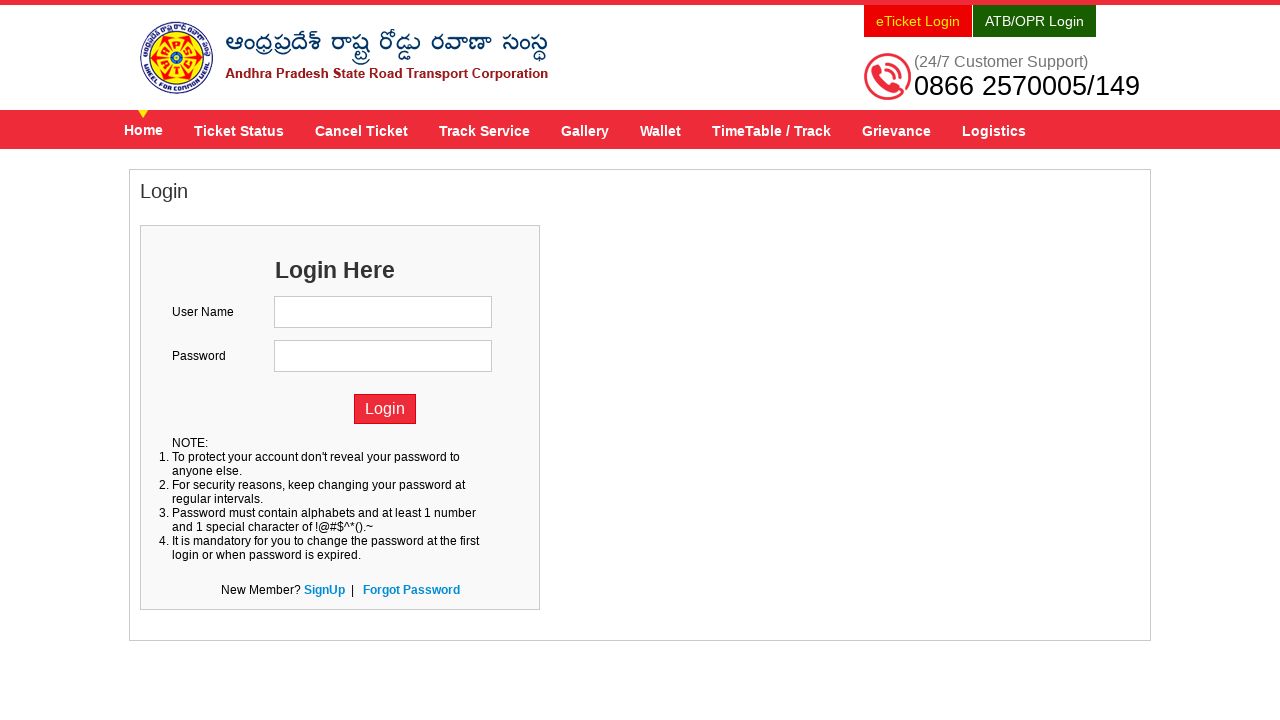

Login page loaded and header verified
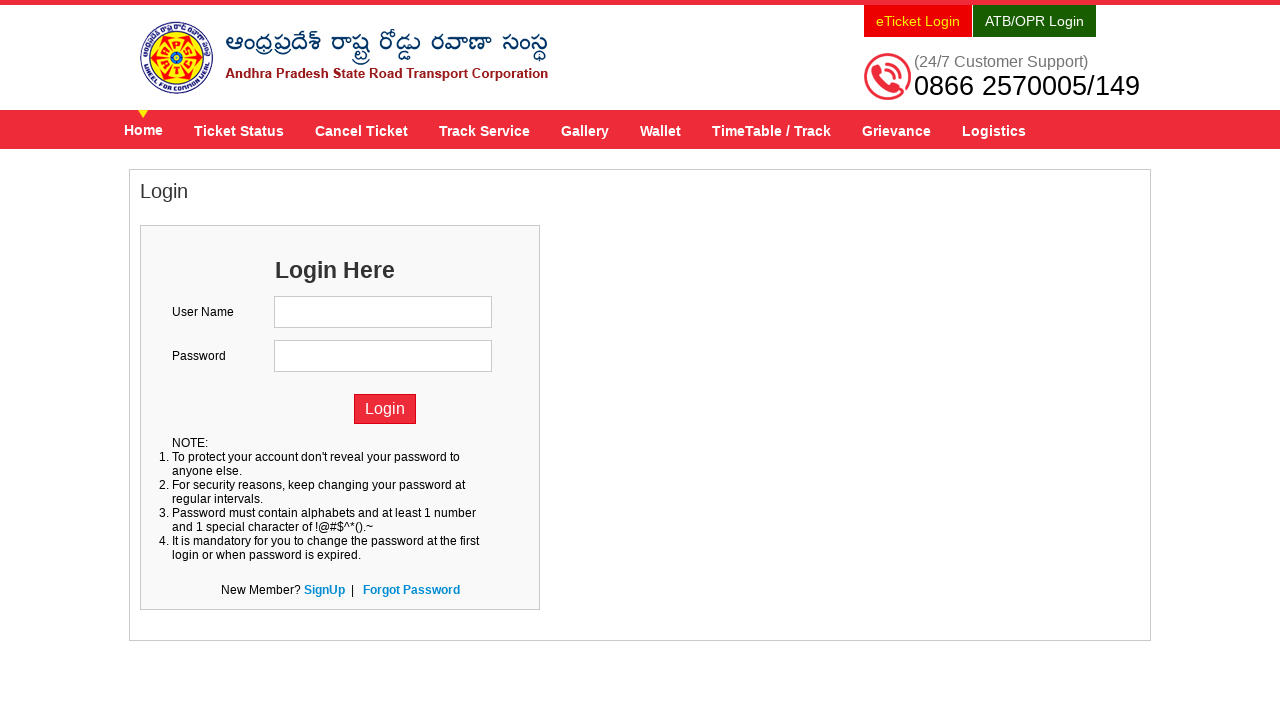

Clicked on SignUp link at (324, 590) on a:has-text('SignUp')
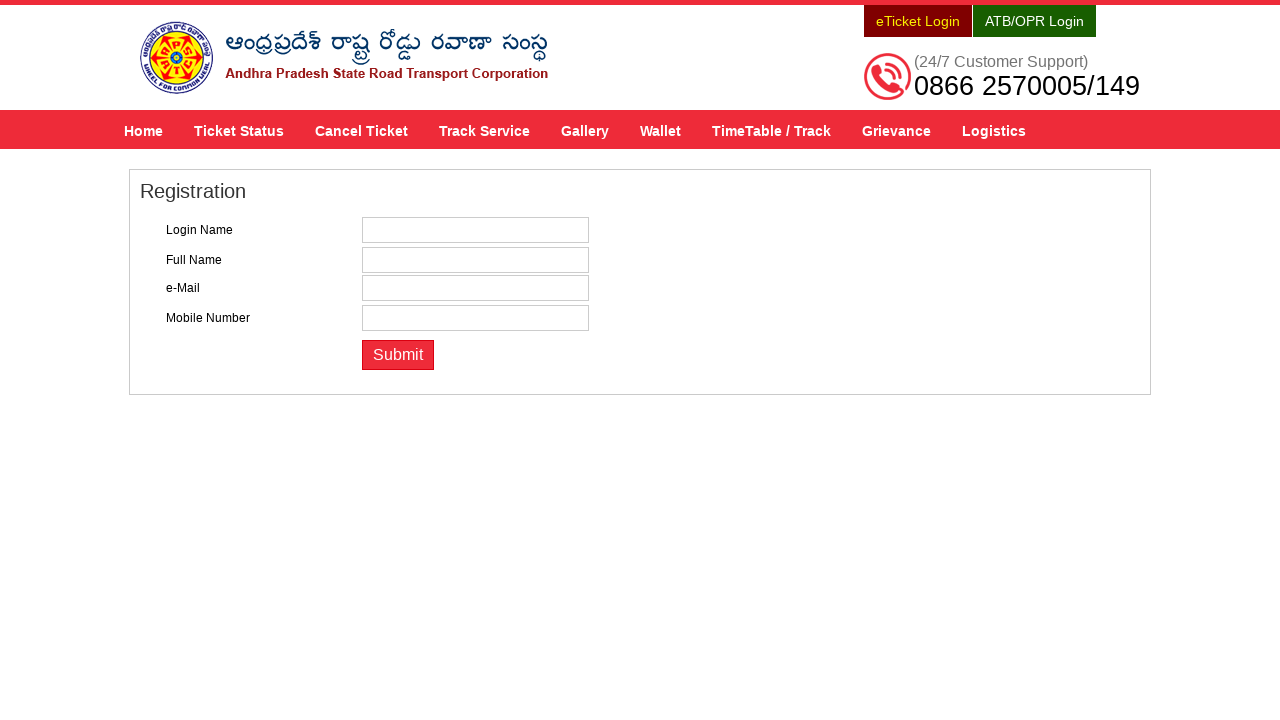

Filled login name field with invalid characters 'Vijaykumar@#$' on #loginName
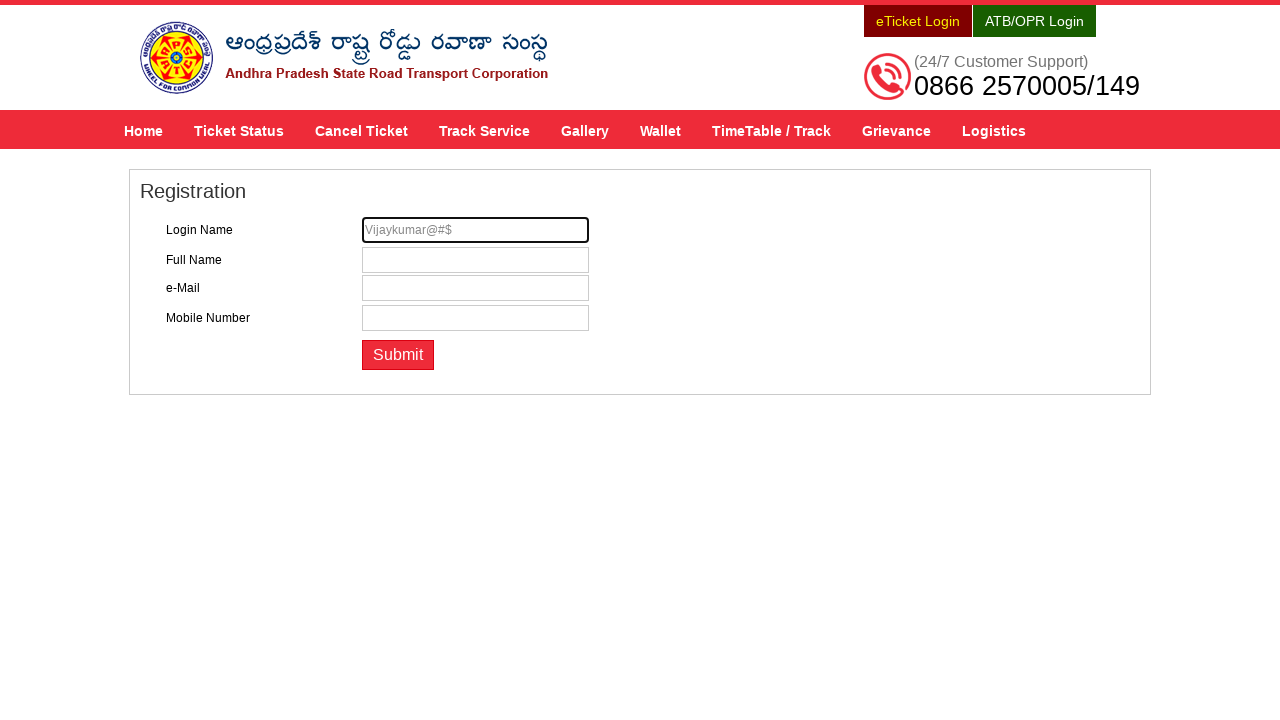

Filled full name field with 'Vijay kumar reddy' on input[name='fullName']
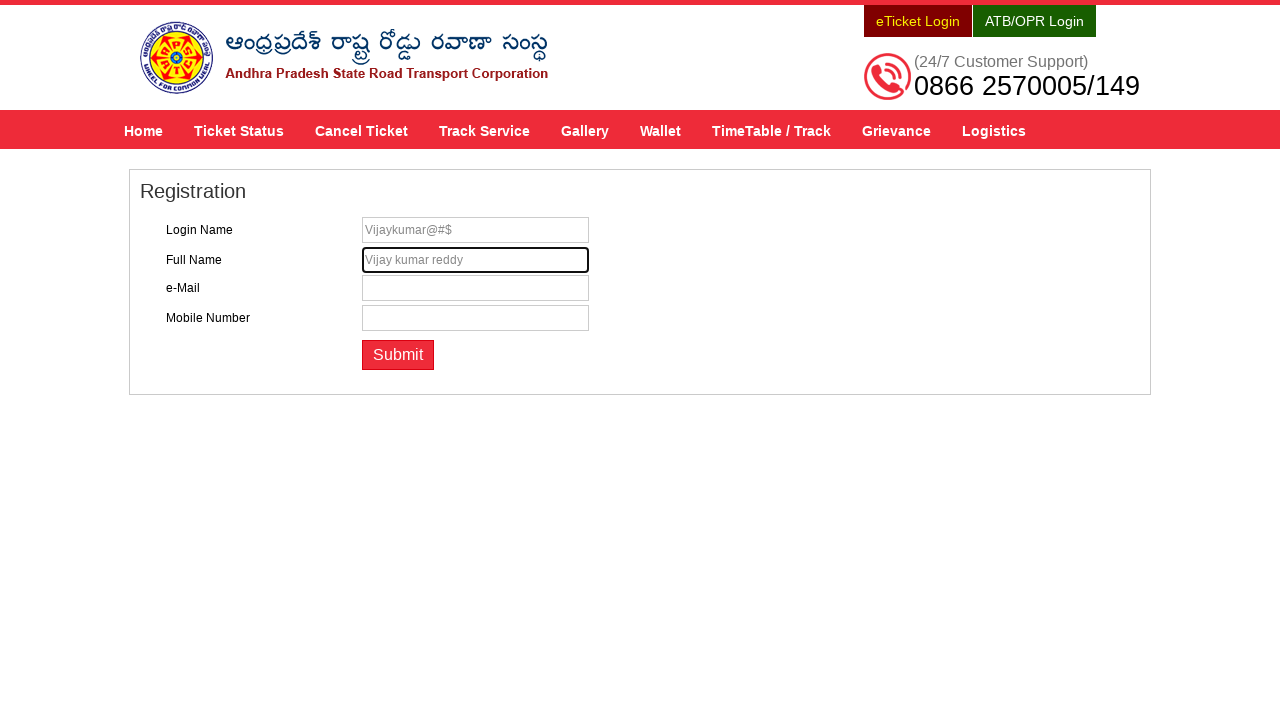

Filled email field with 'vijus45556@gmail.com' on input[name='email']
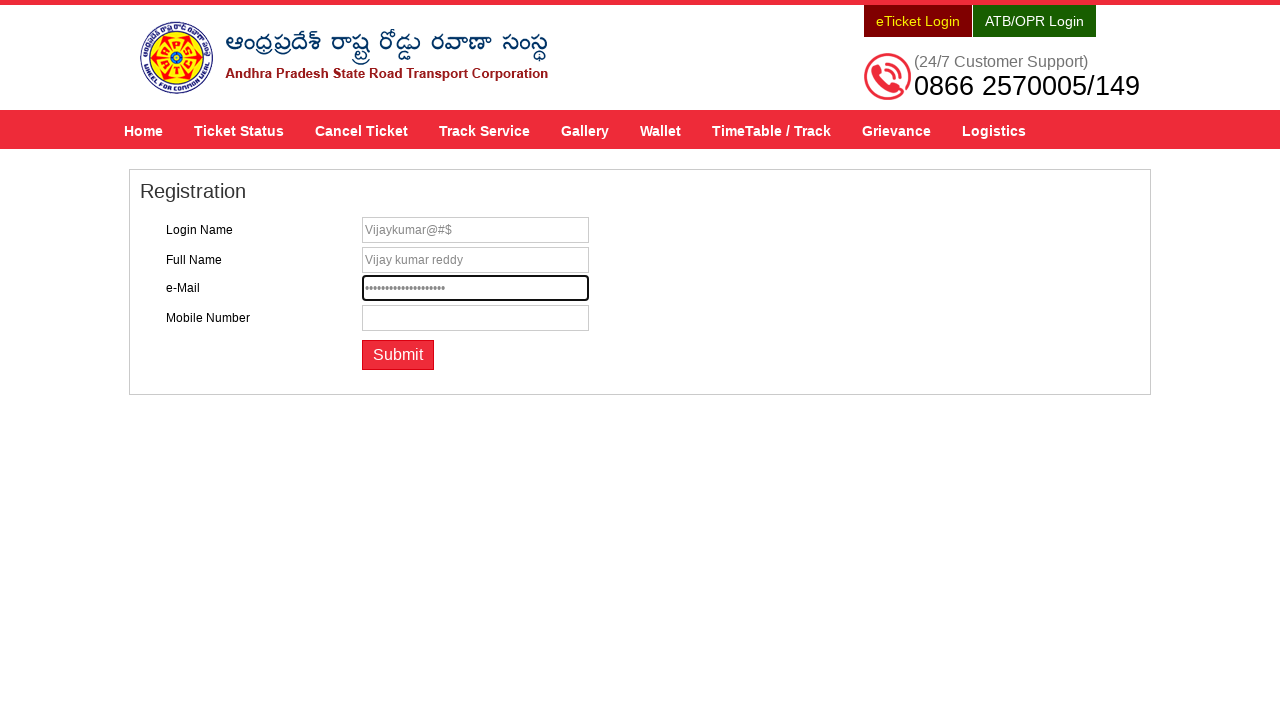

Filled mobile number field with '9878765653' on input#mobileNo
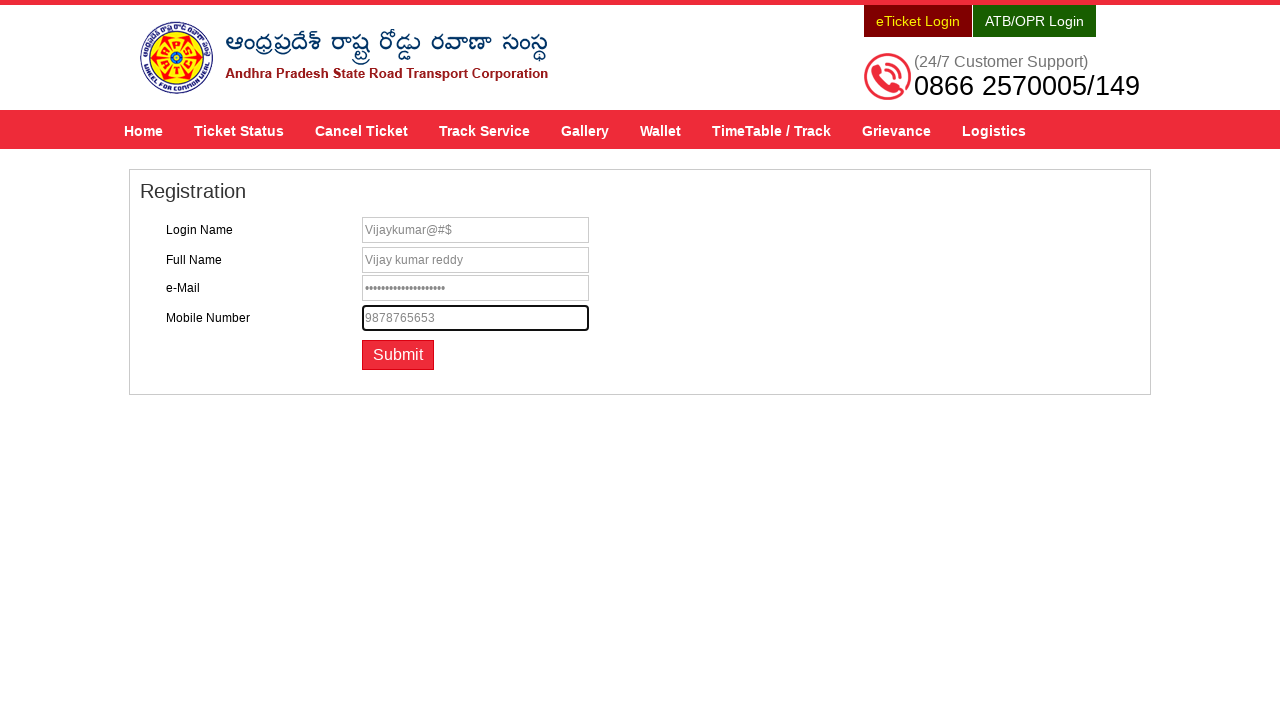

Clicked continue button to submit registration form at (398, 355) on .continueBtn
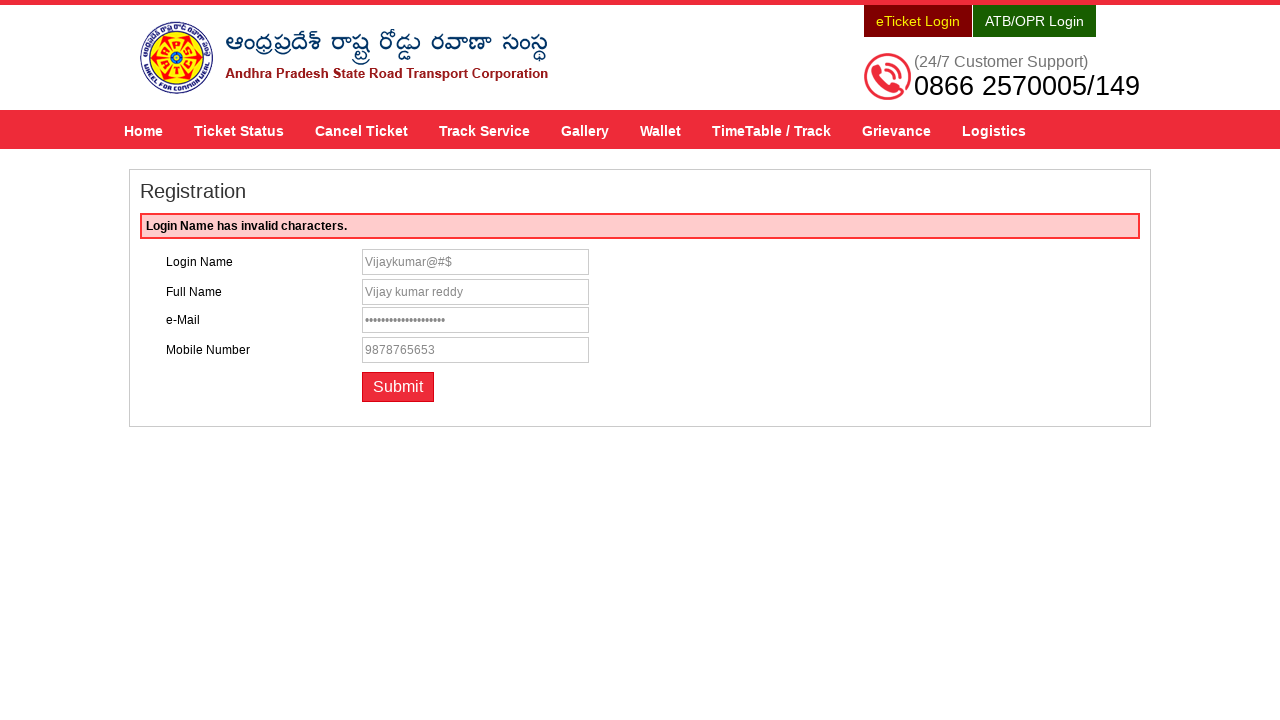

Error message displayed for invalid login name containing special characters
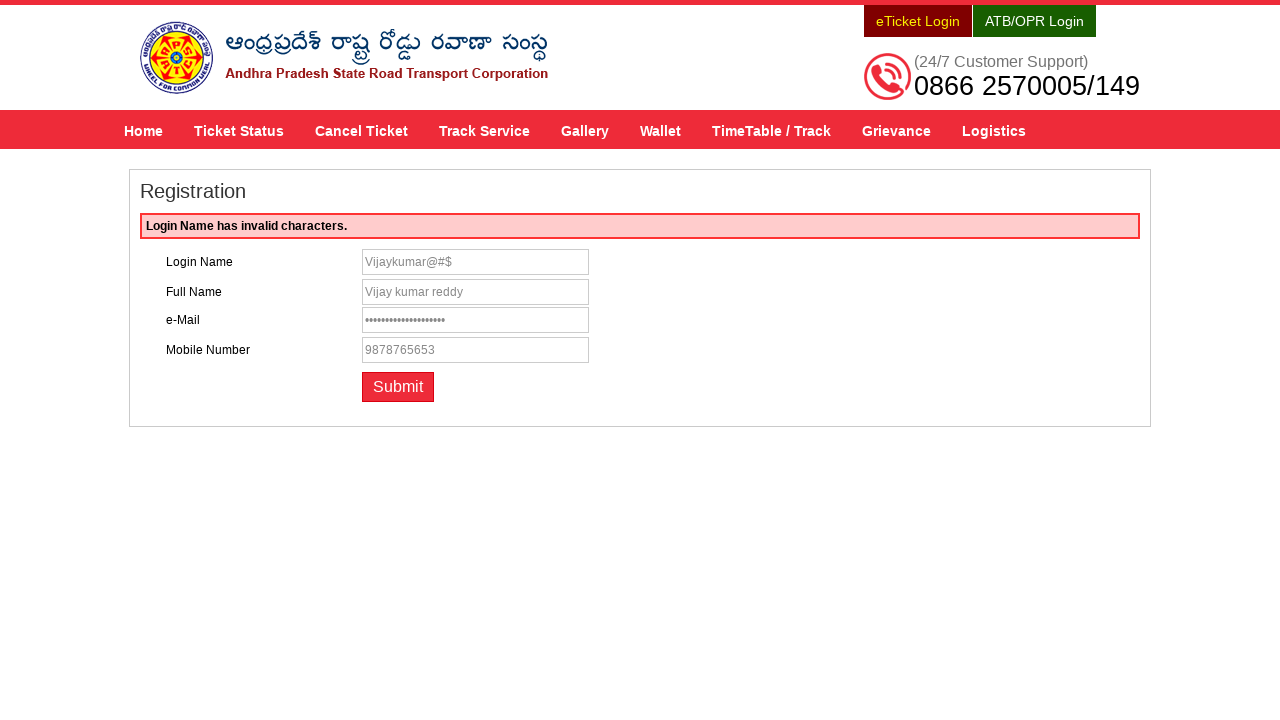

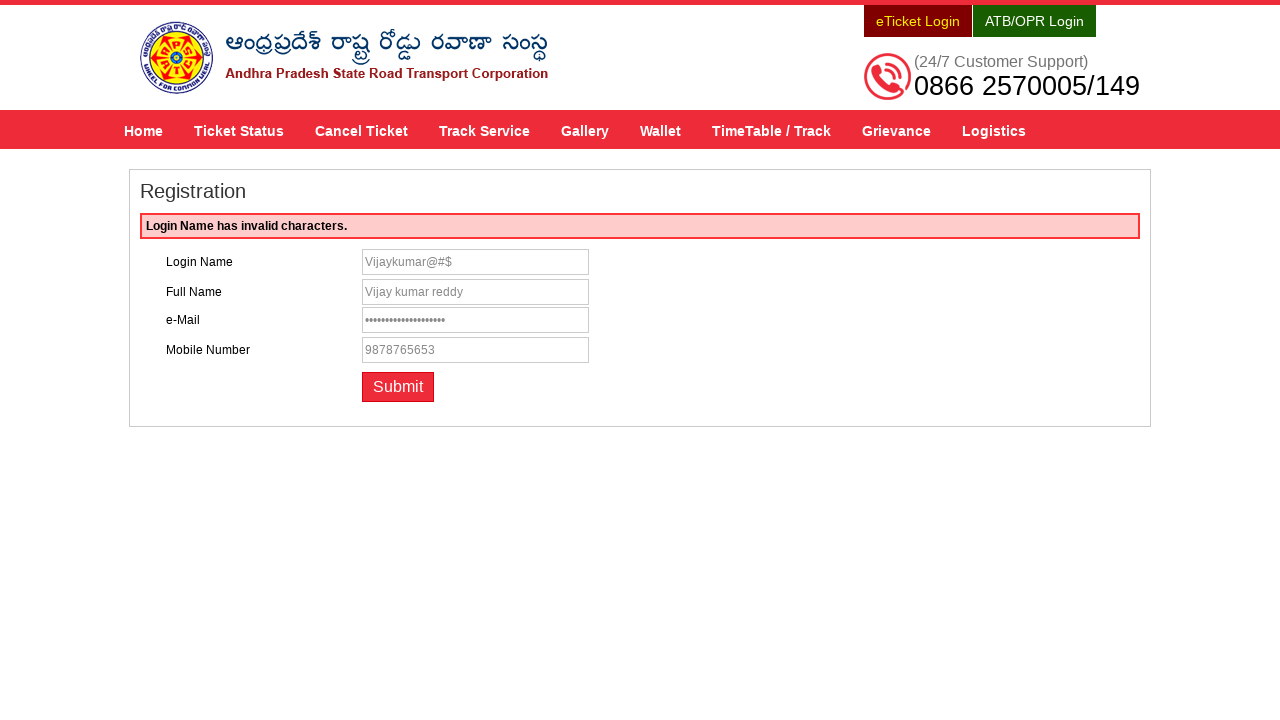